Tests click-and-hold action functionality by holding down on an element, moving to another element, and then releasing

Starting URL: https://selenium08.blogspot.com/2020/01/click-and-hold.html

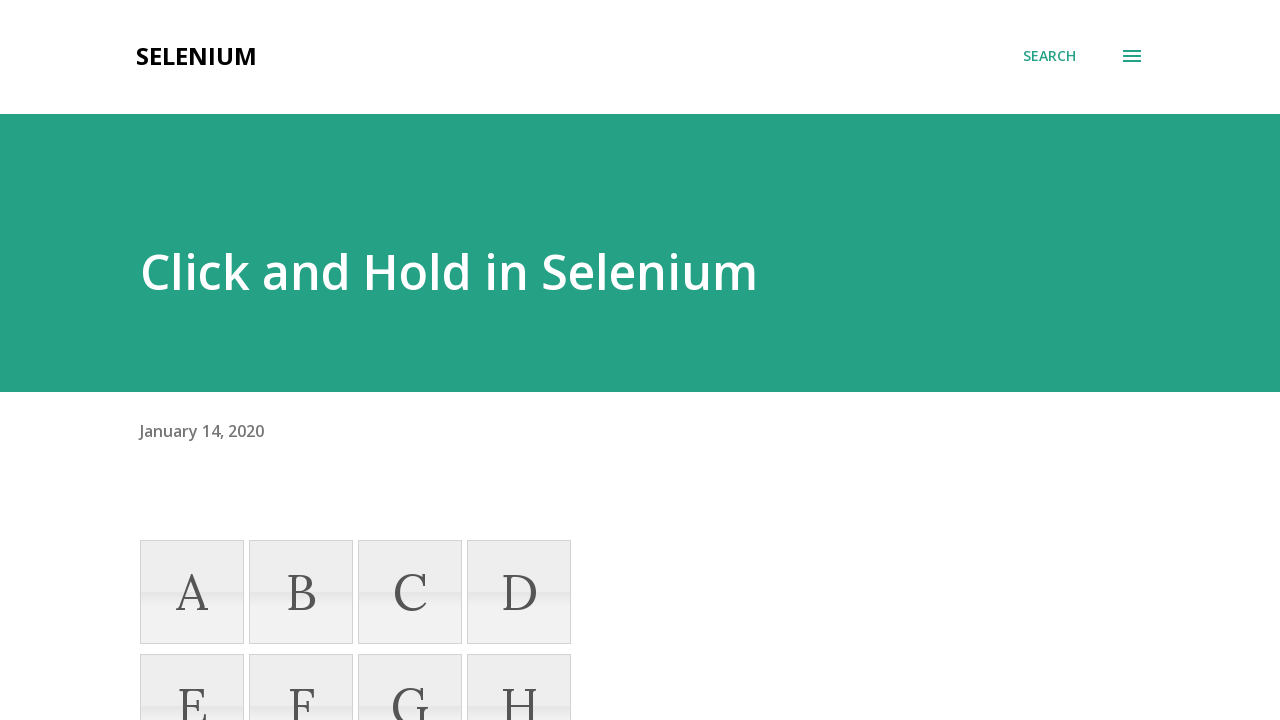

Located element A for click-and-hold action
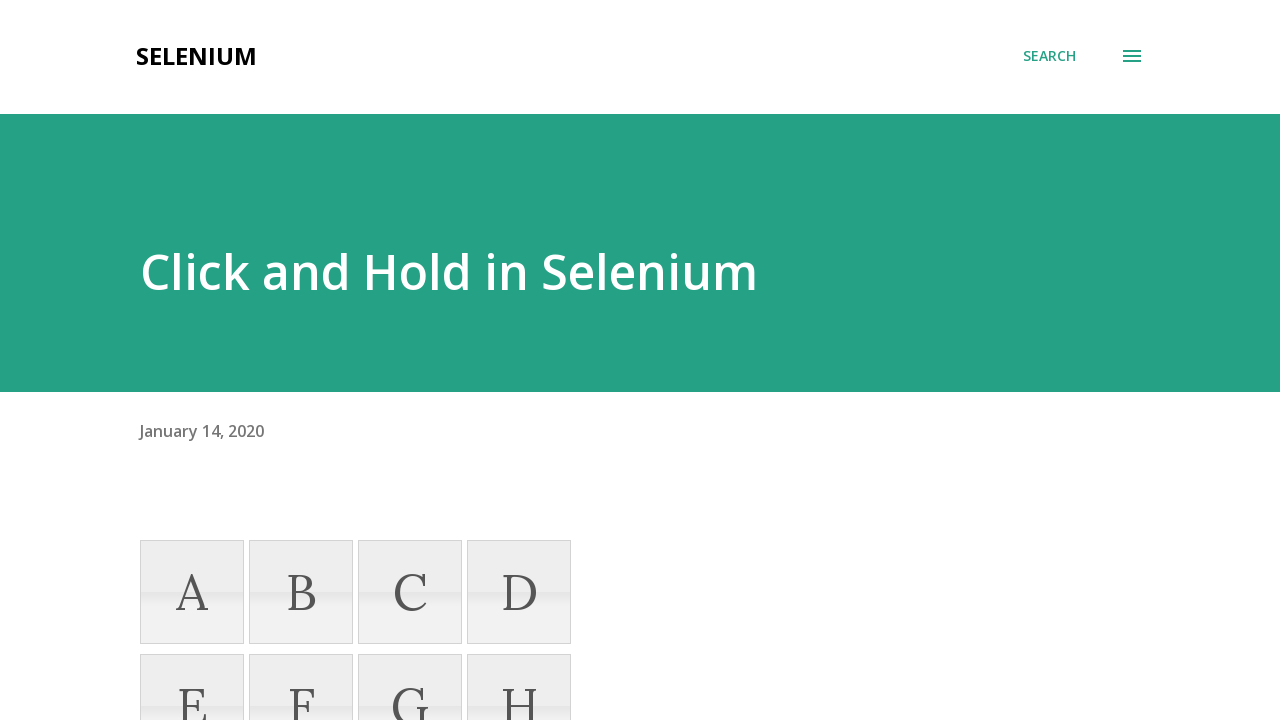

Hovered over element A at (192, 592) on *[name='A']
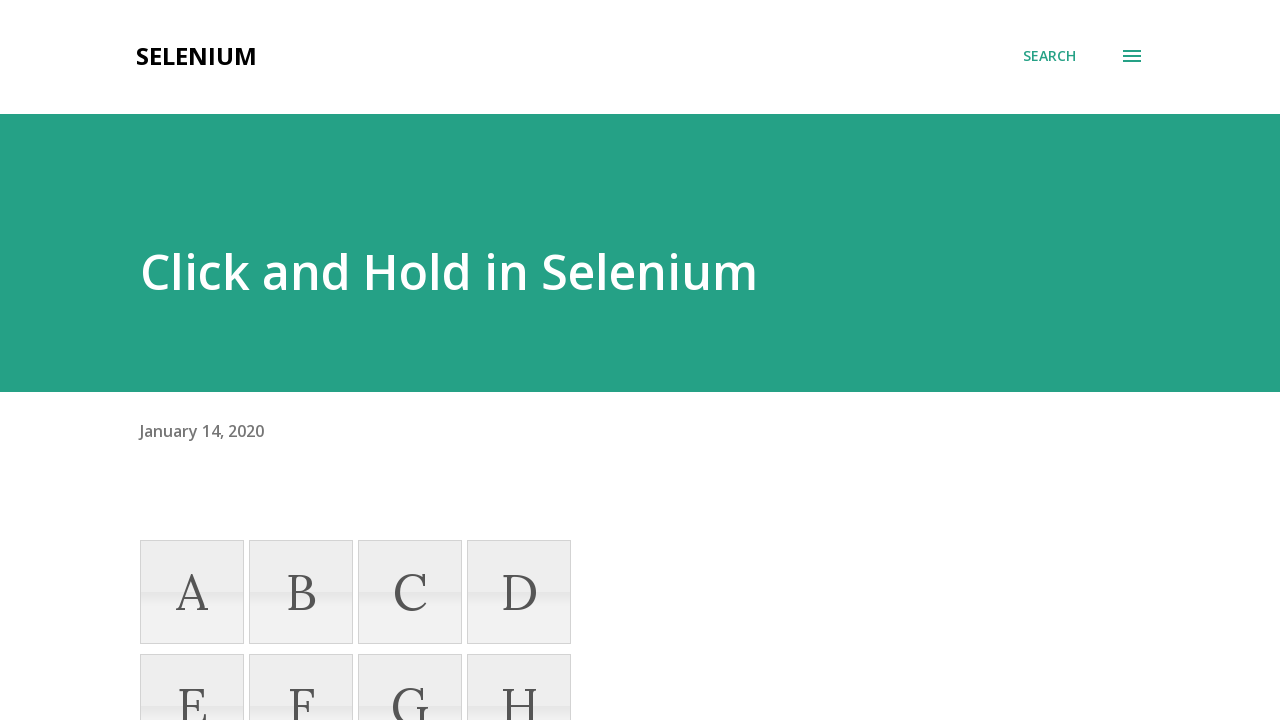

Pressed down mouse button on element A at (192, 592)
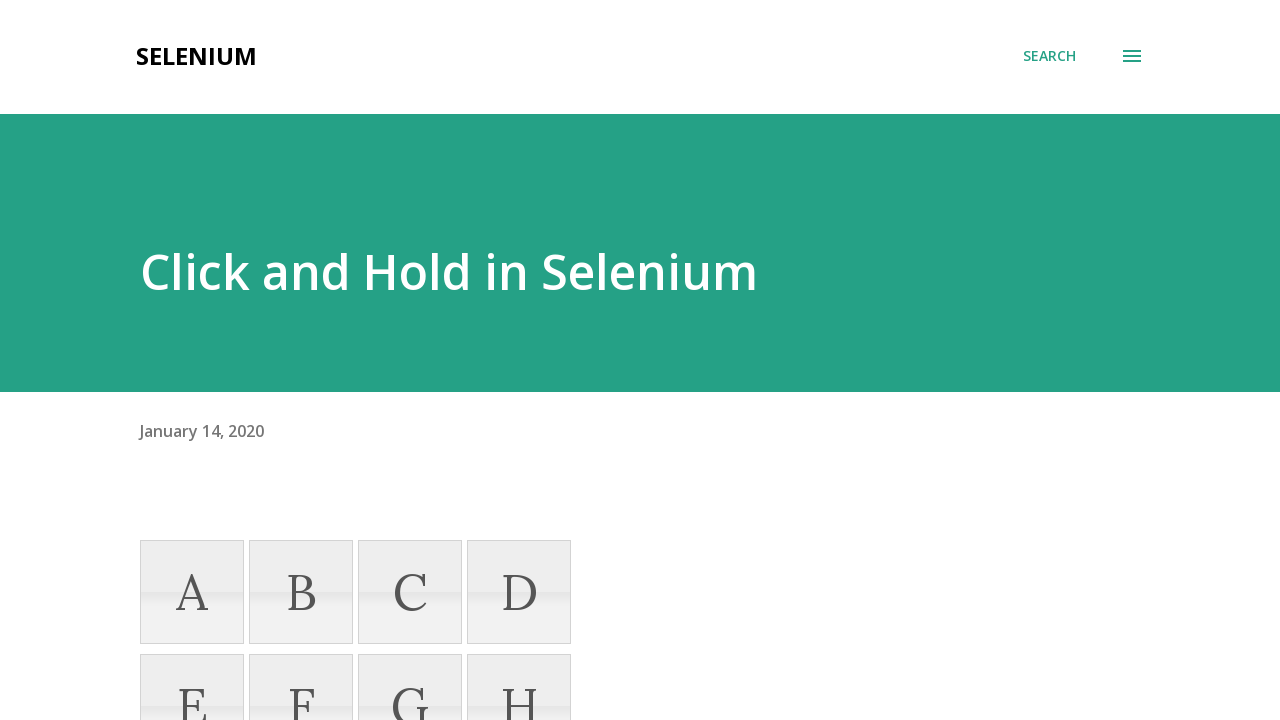

Waited 3 seconds while holding mouse button down
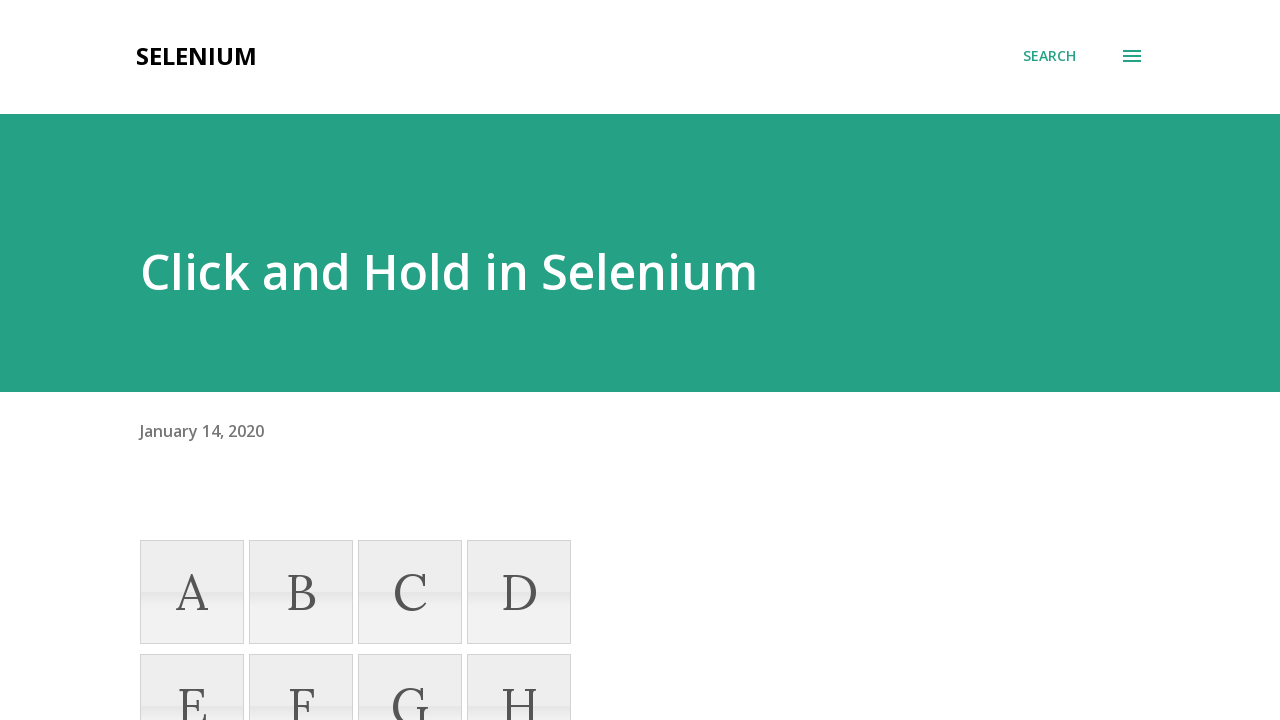

Located Share button element
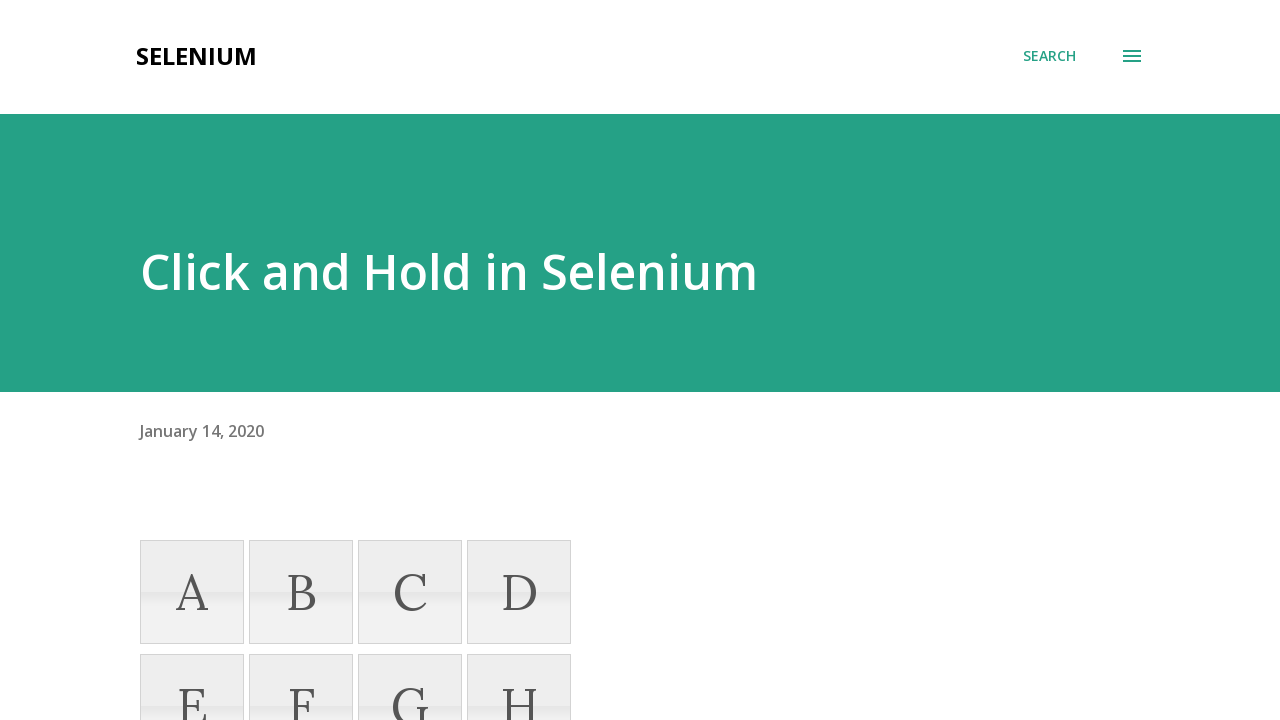

Moved to Share button while holding mouse button down at (858, 360) on button[aria-label='Share'] >> nth=1
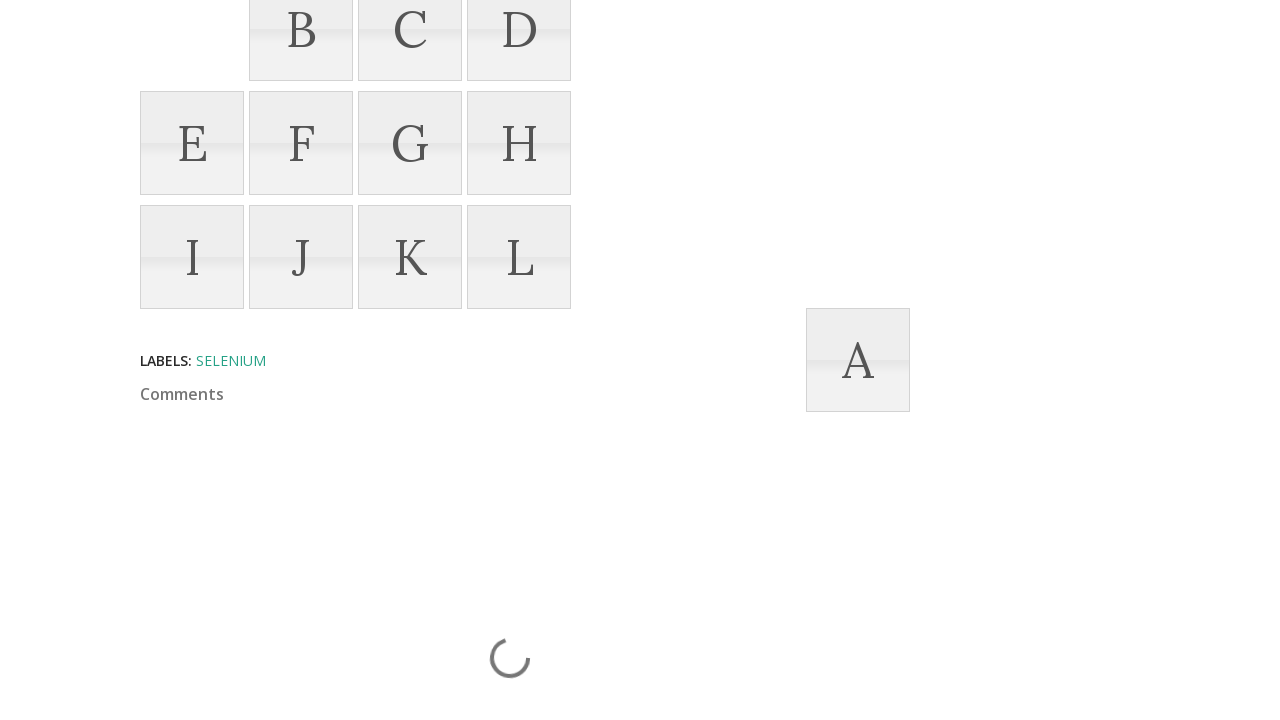

Waited 3 seconds over Share button
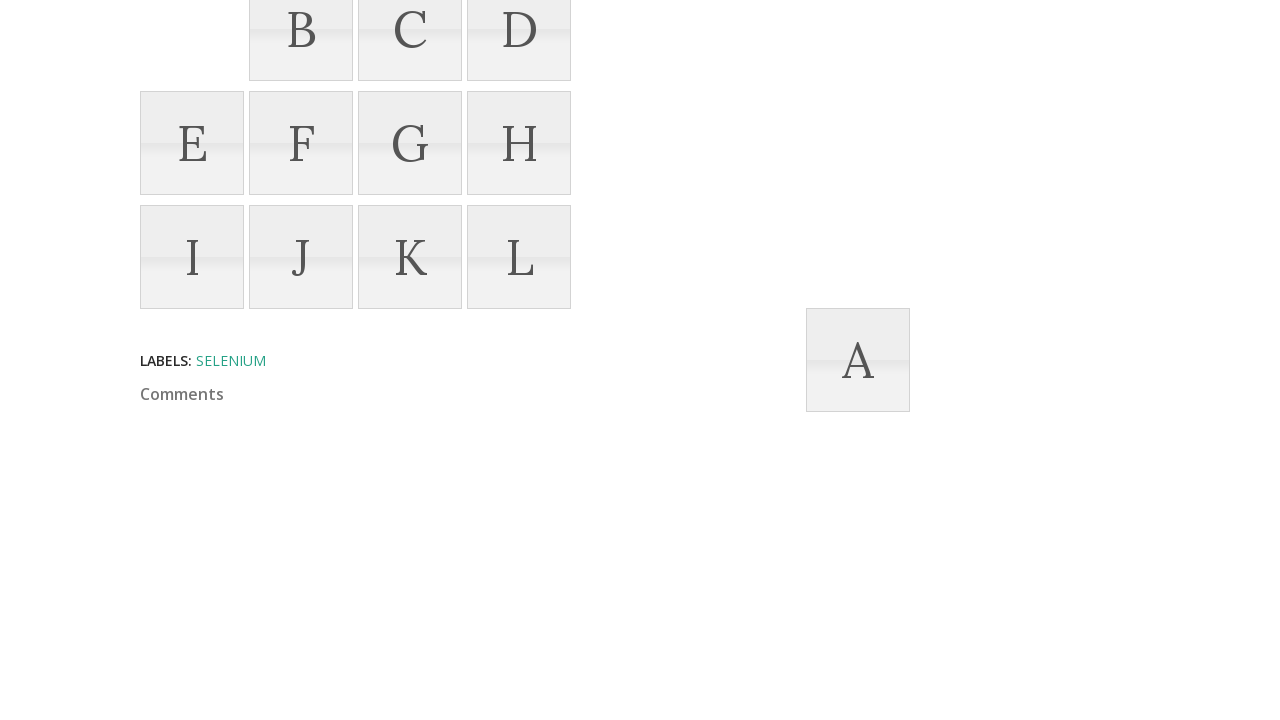

Released mouse button at (858, 360)
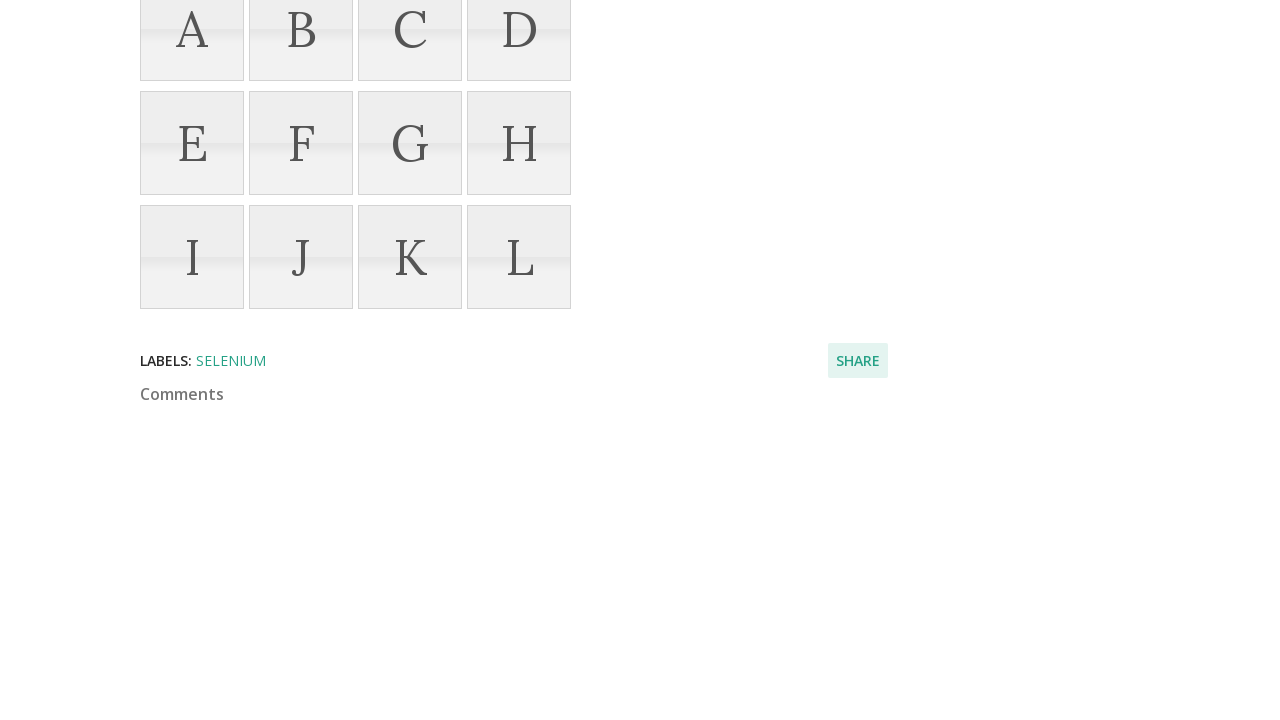

Waited 3 seconds to observe the result of click-and-hold action
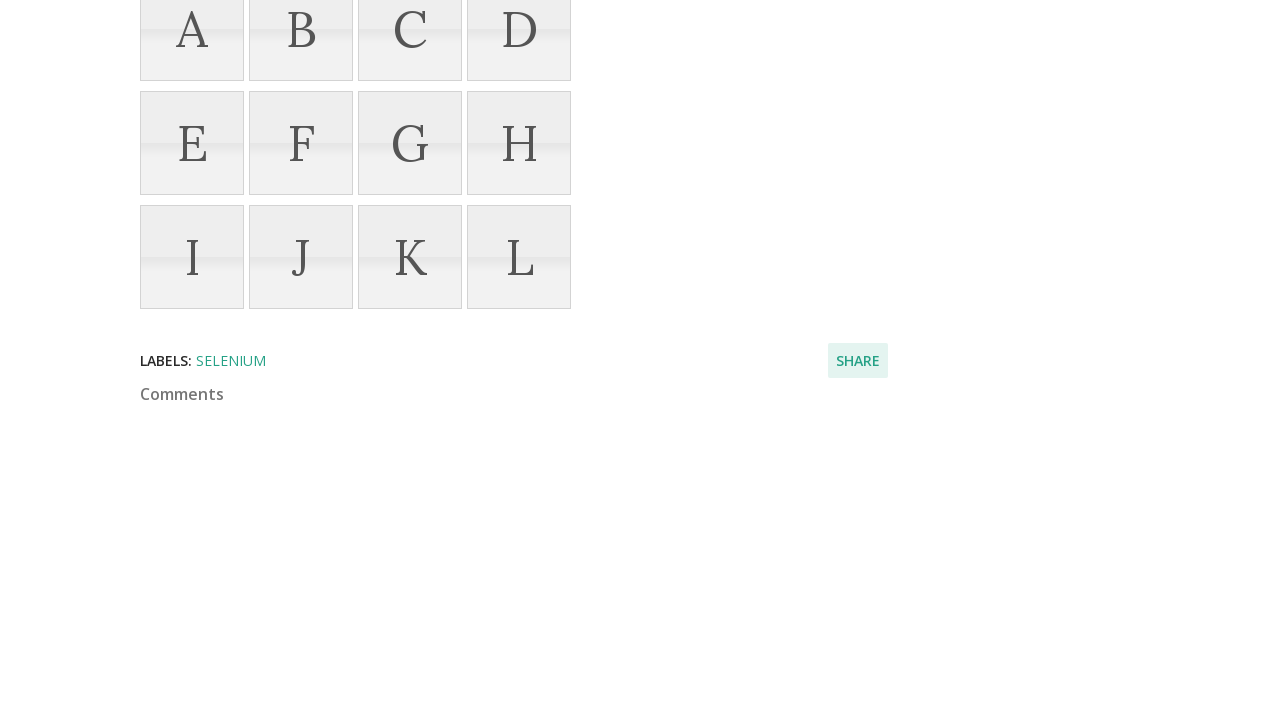

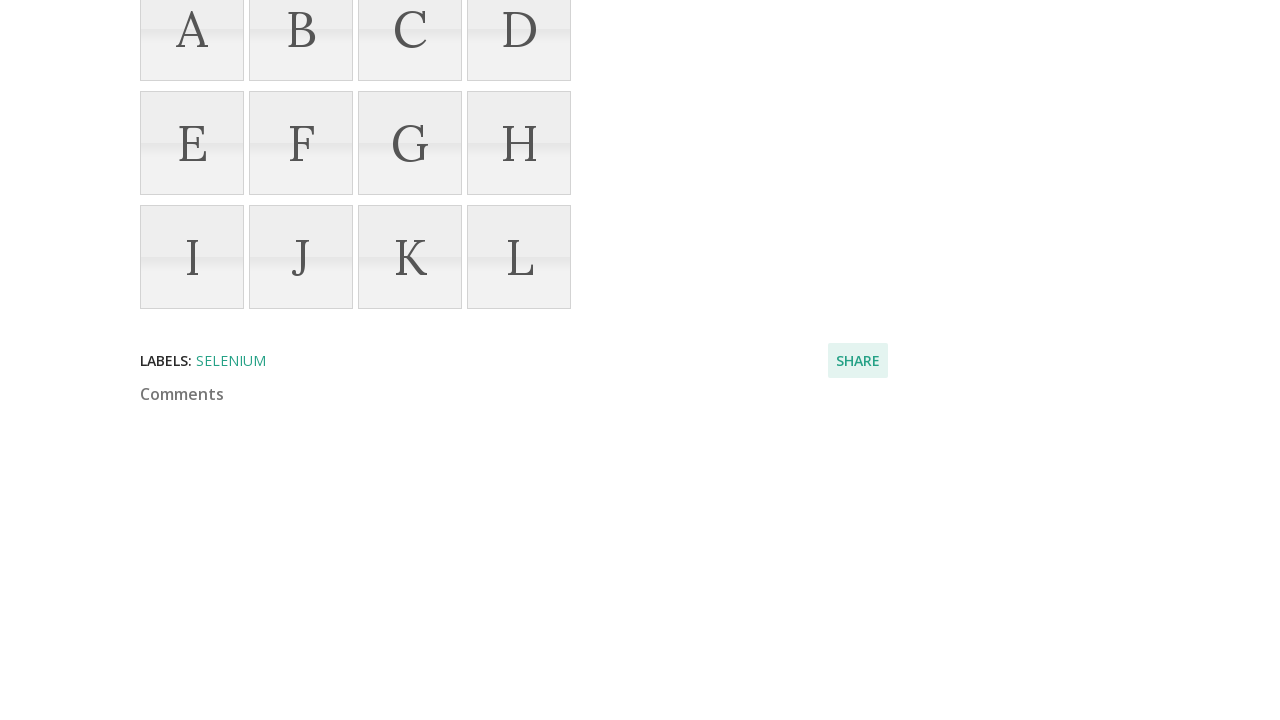